Tests form submission on the Formy project demo site by filling out form fields and verifying the success confirmation banner appears

Starting URL: https://formy-project.herokuapp.com/form

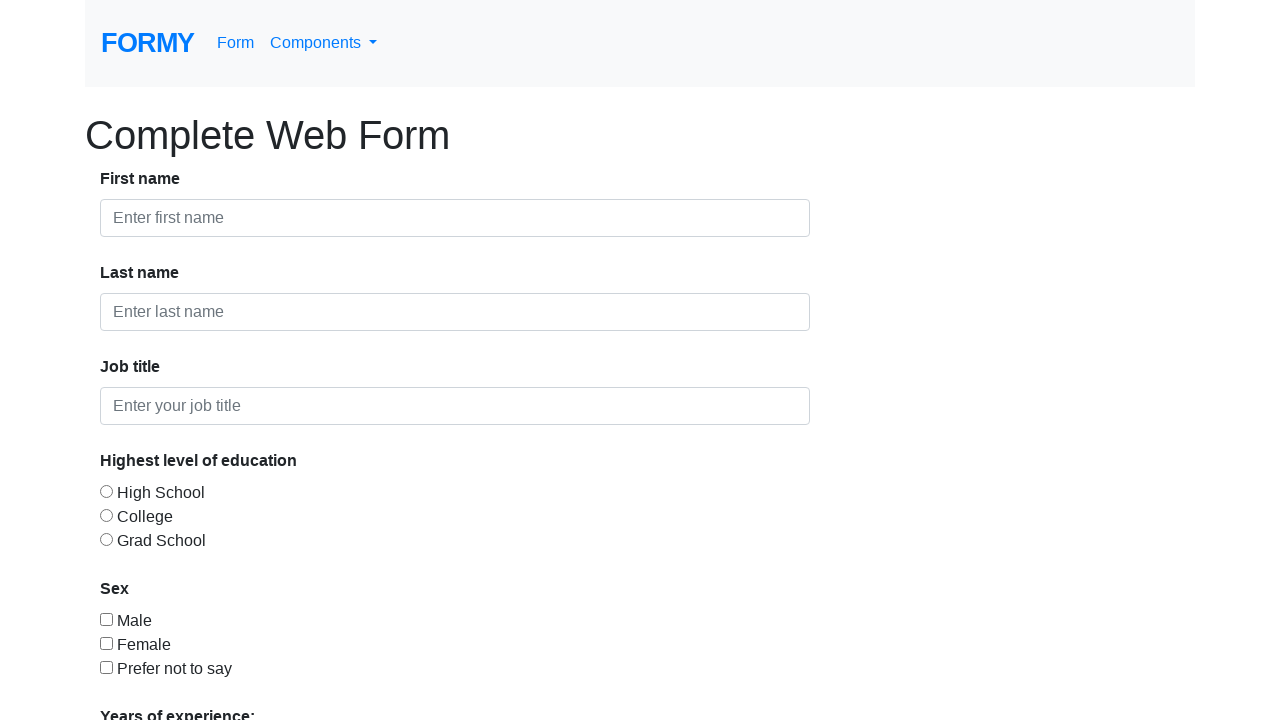

Filled first name field with 'Jennifer' on #first-name
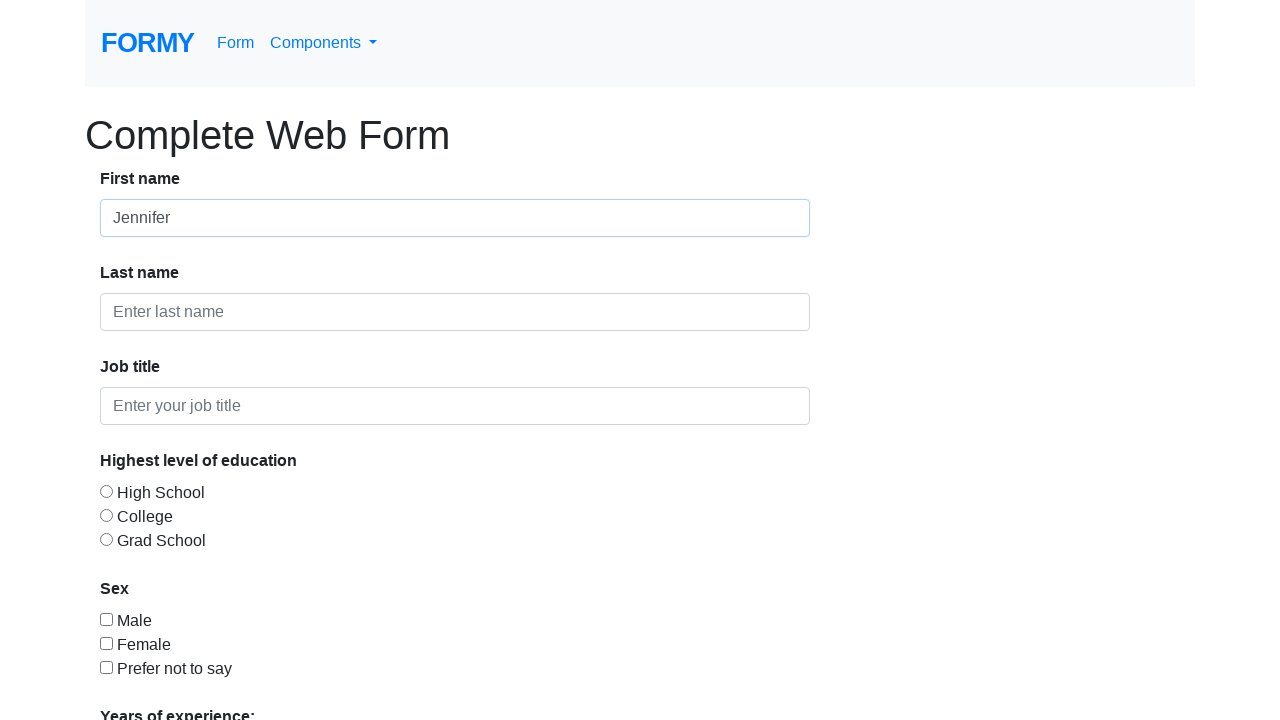

Filled last name field with 'Martinez' on #last-name
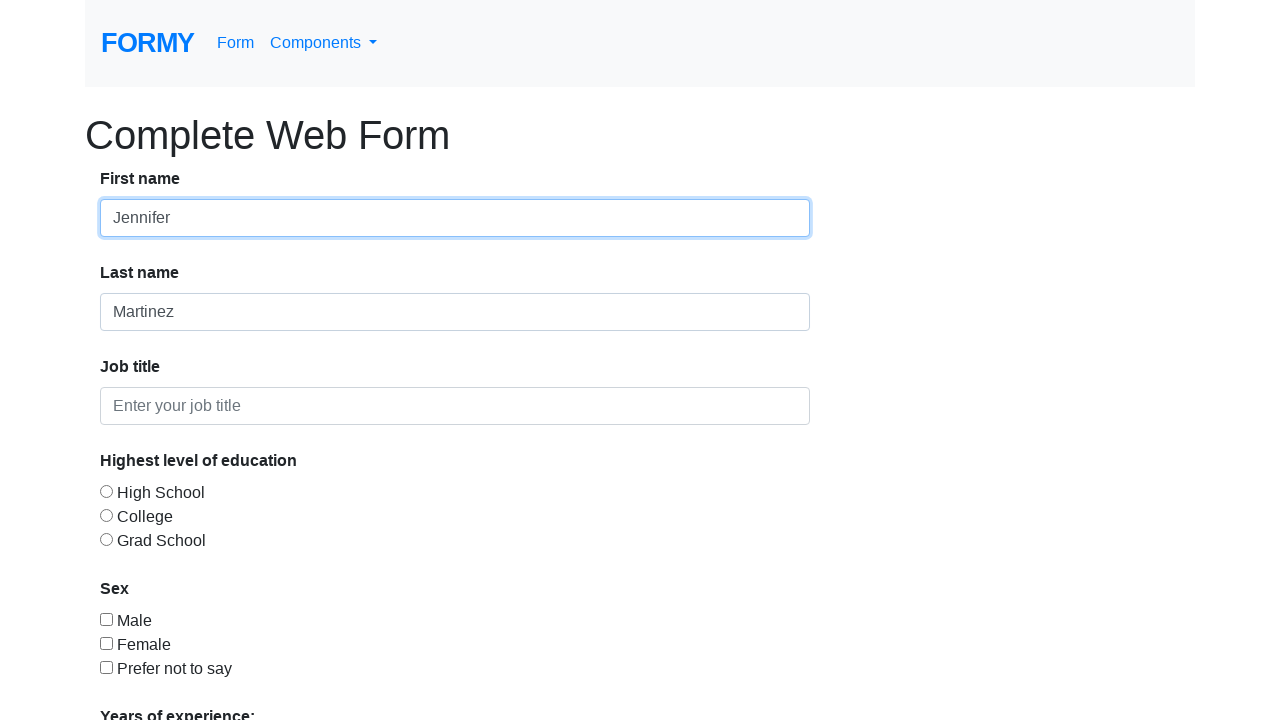

Filled job title field with 'Software Engineer' on #job-title
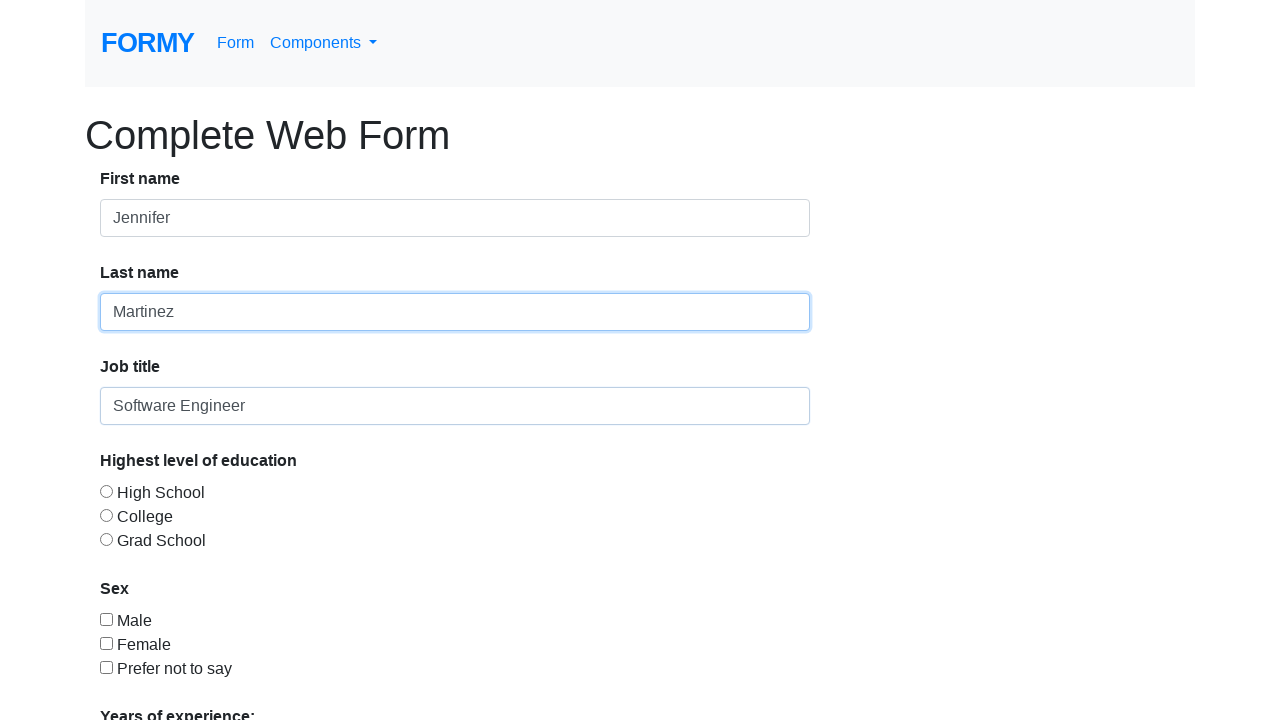

Selected education level radio button at (106, 515) on #radio-button-2
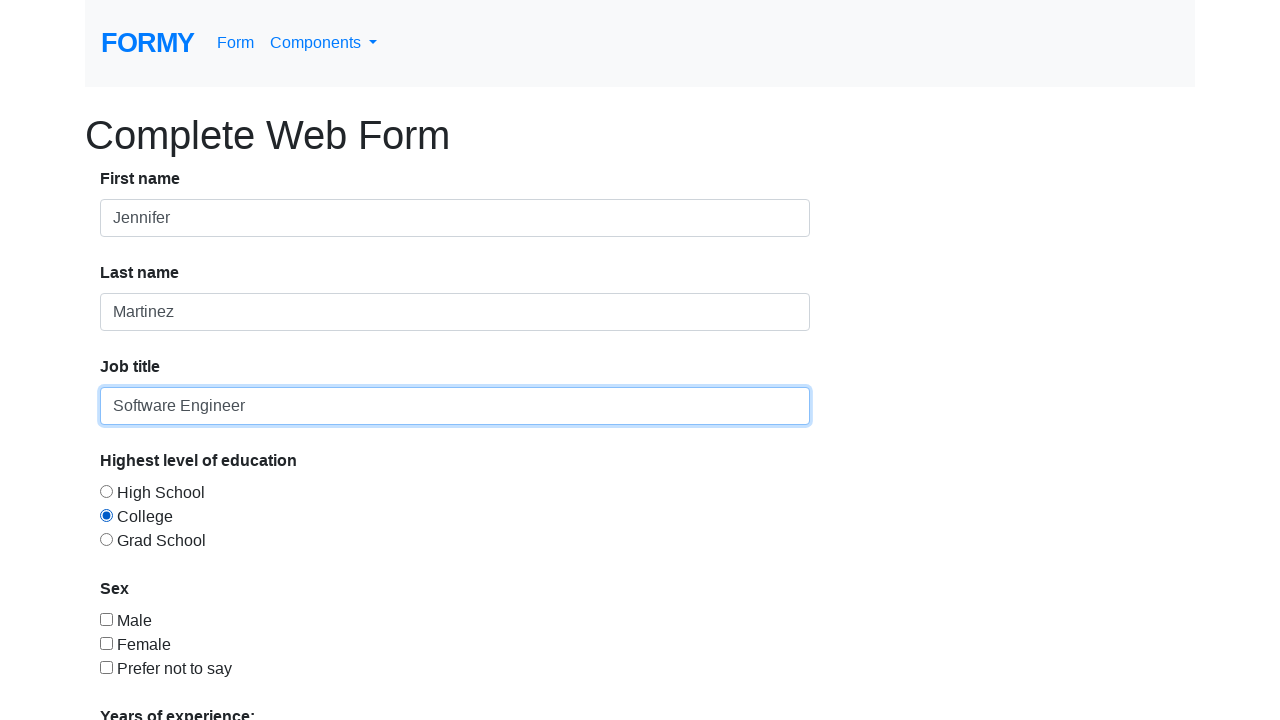

Checked the sex checkbox at (106, 619) on #checkbox-1
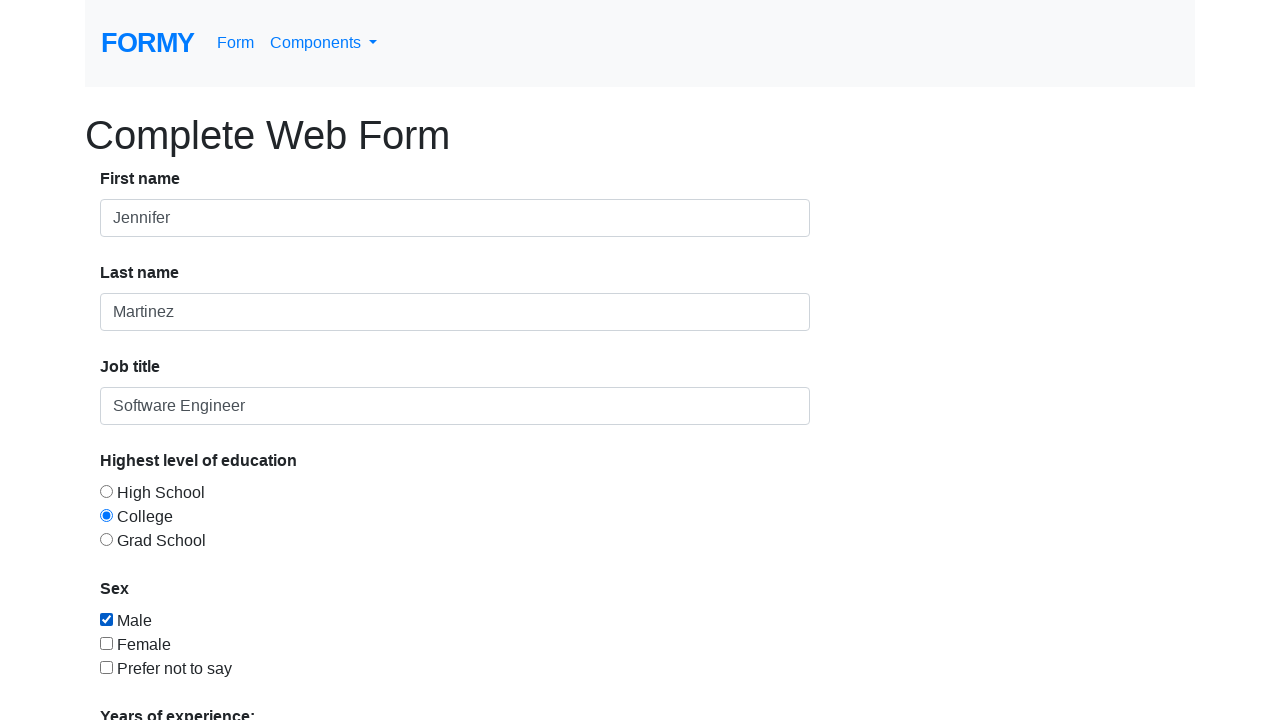

Selected '2-4' years of experience from dropdown on select#select-menu
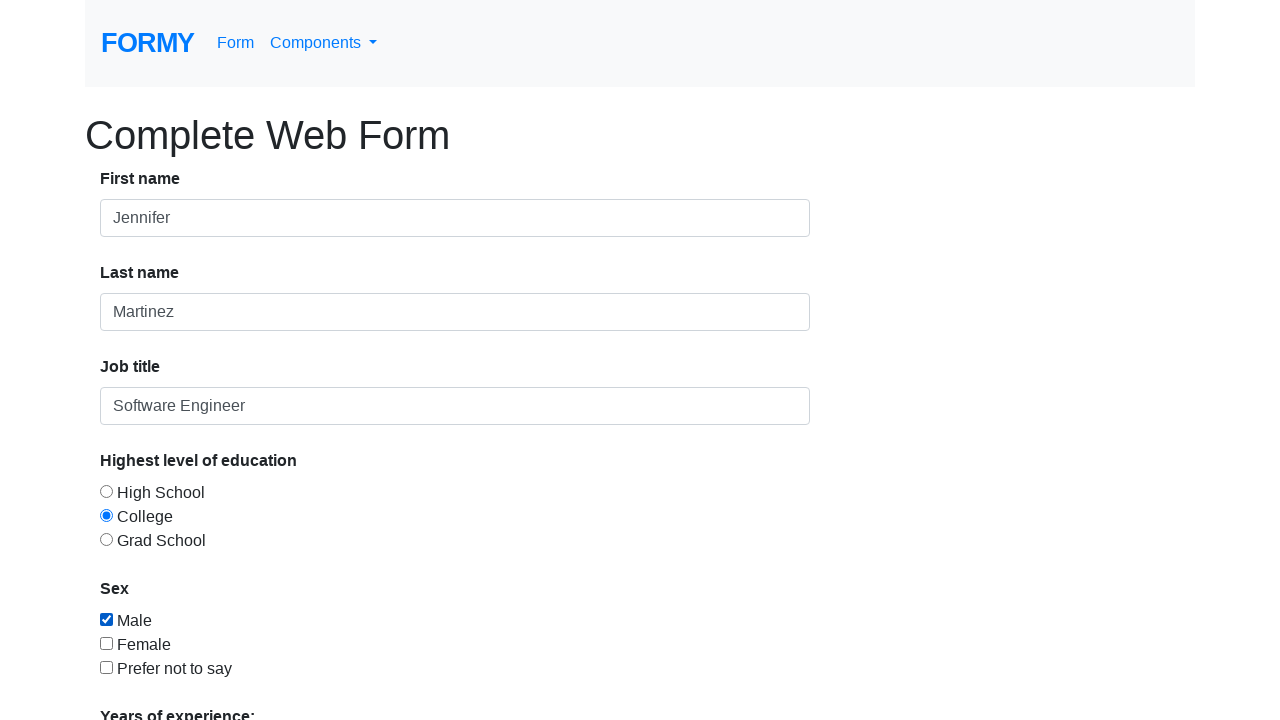

Filled date field with '03/15/2024' on #datepicker
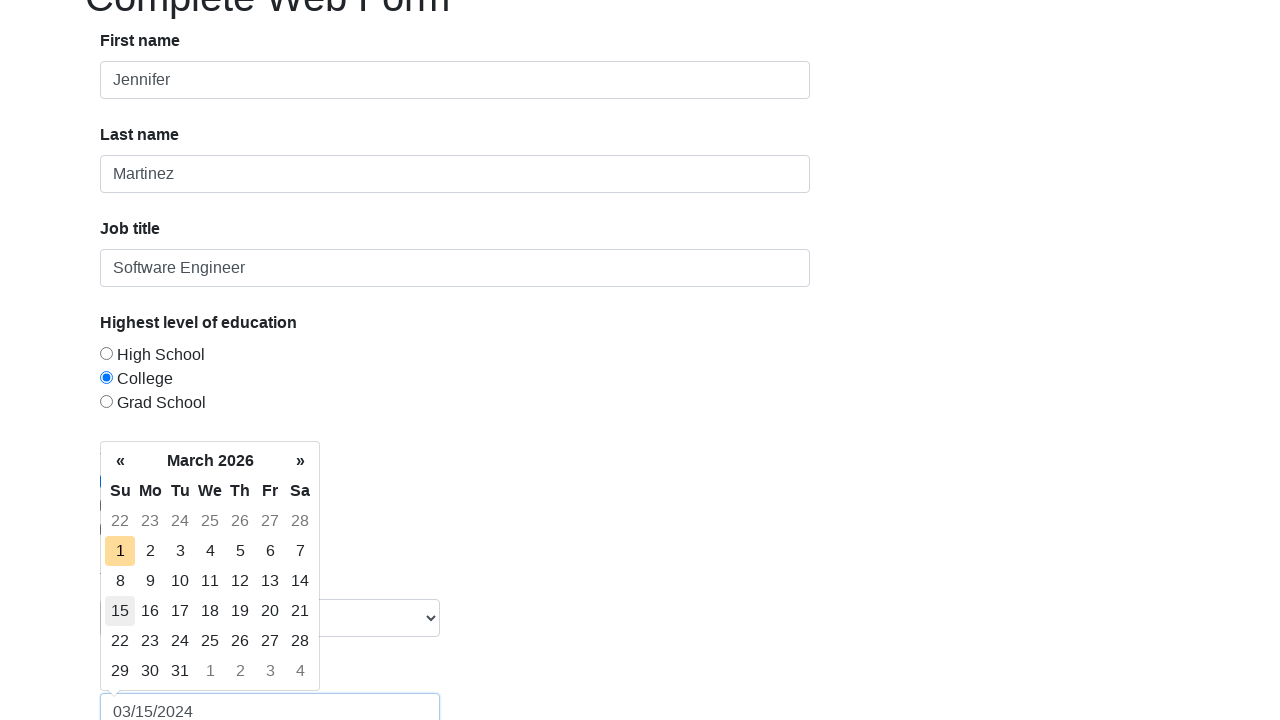

Closed date picker by pressing Escape on #datepicker
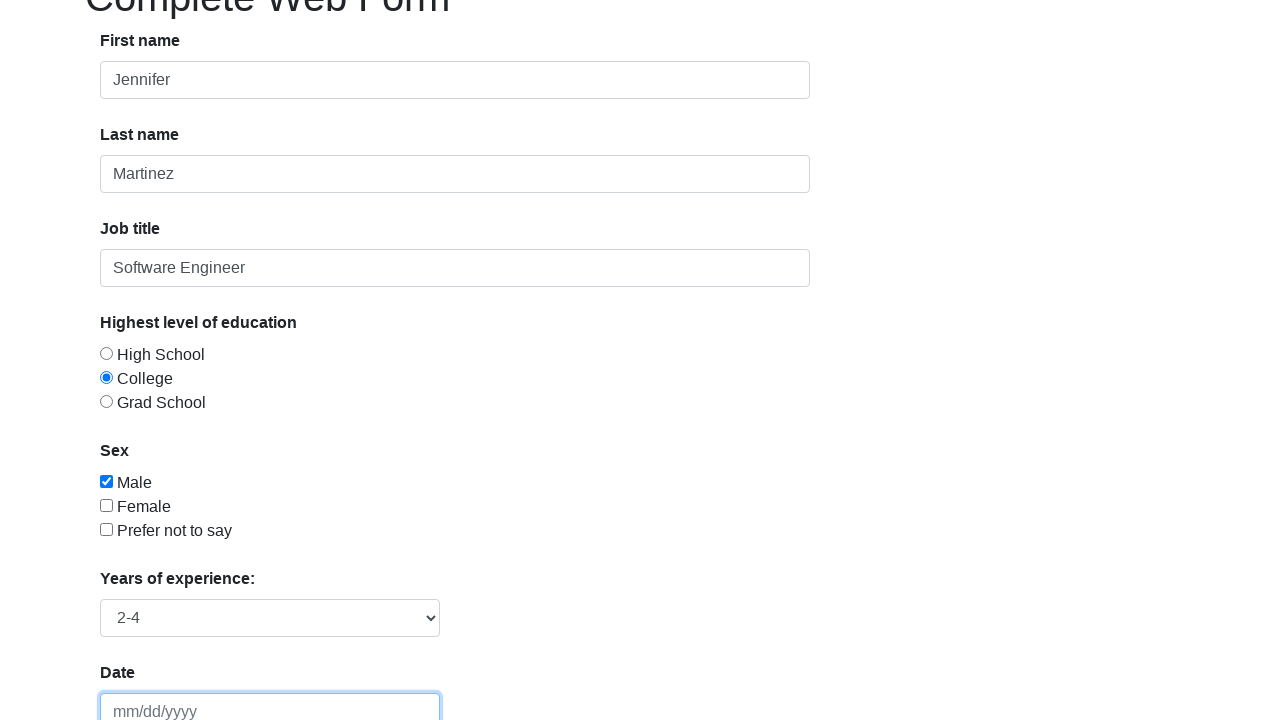

Clicked form submit button at (148, 680) on a.btn.btn-lg.btn-primary
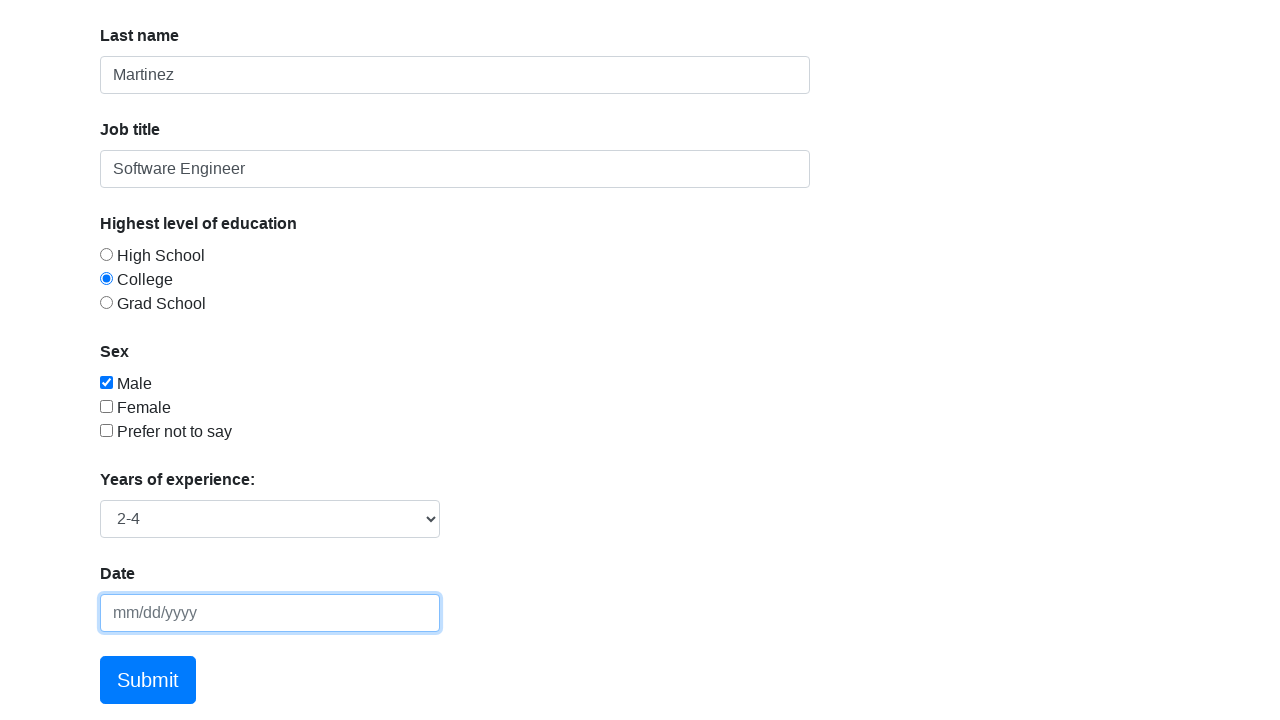

Confirmation success banner appeared - form submission verified
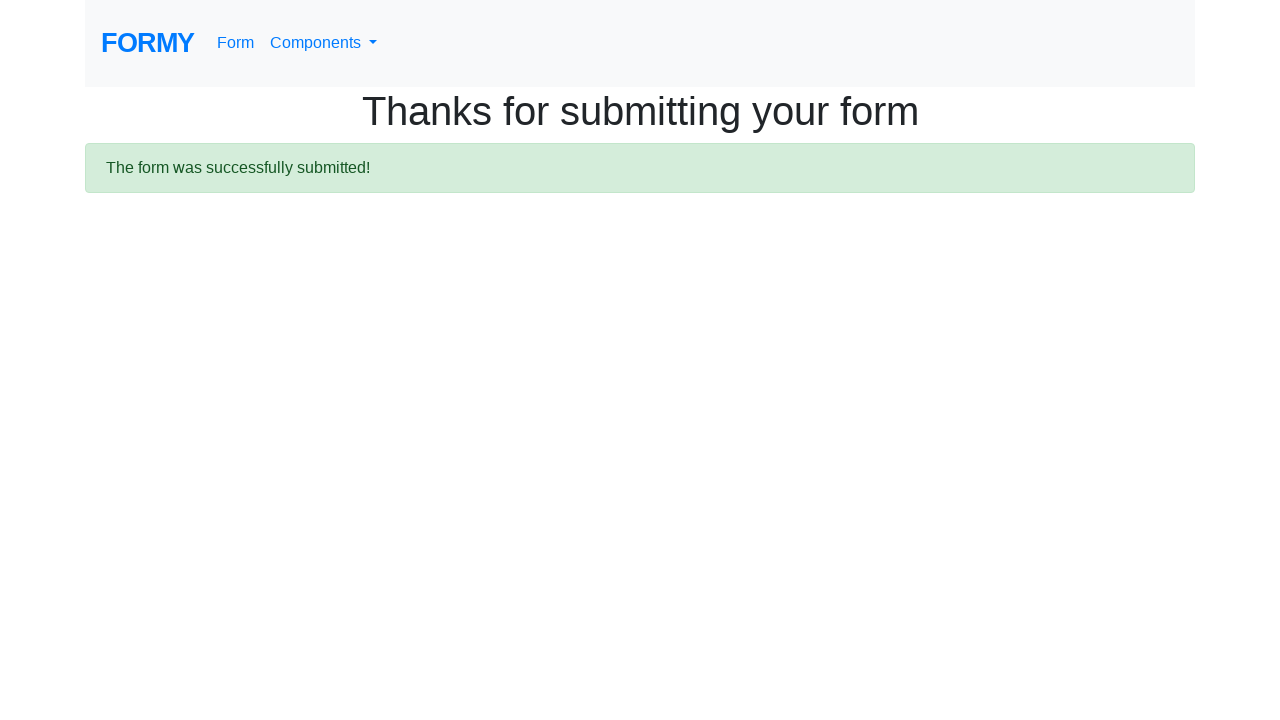

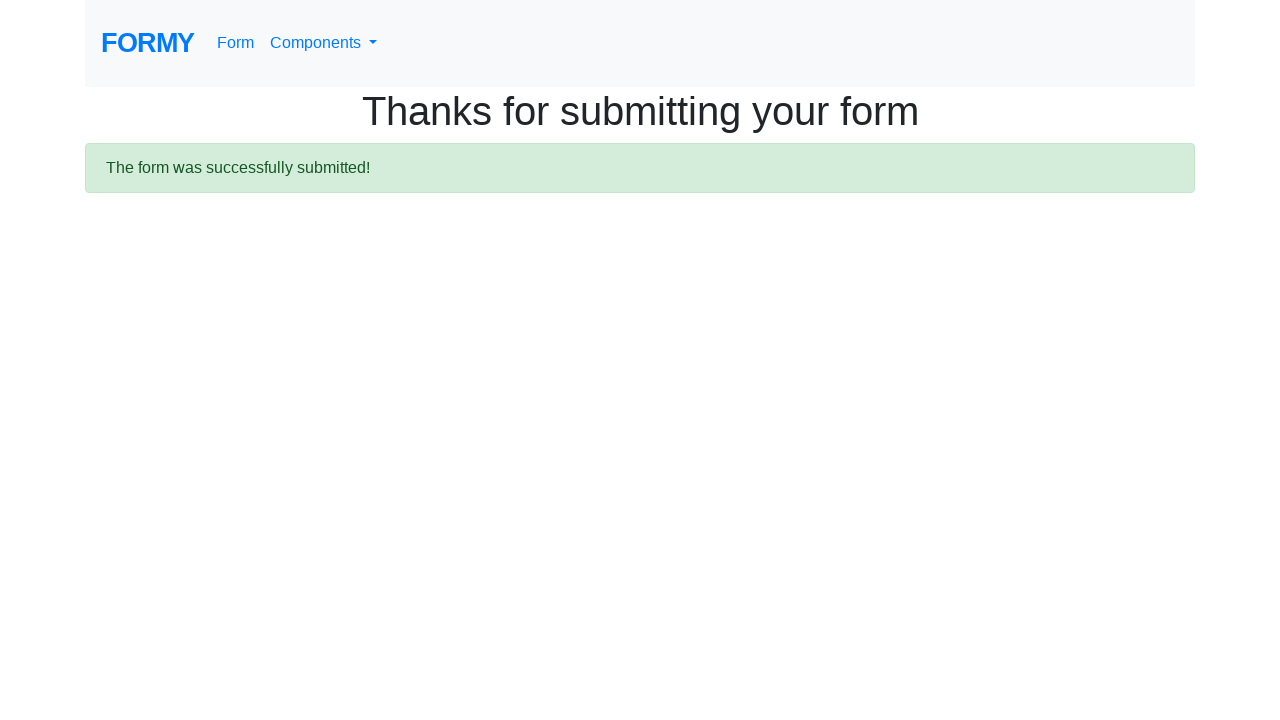